Tests window handling functionality by opening a new window, switching between windows, clicking elements in the new window, then switching back to the original window and clicking a radio button

Starting URL: https://www.letskodeit.com/practice

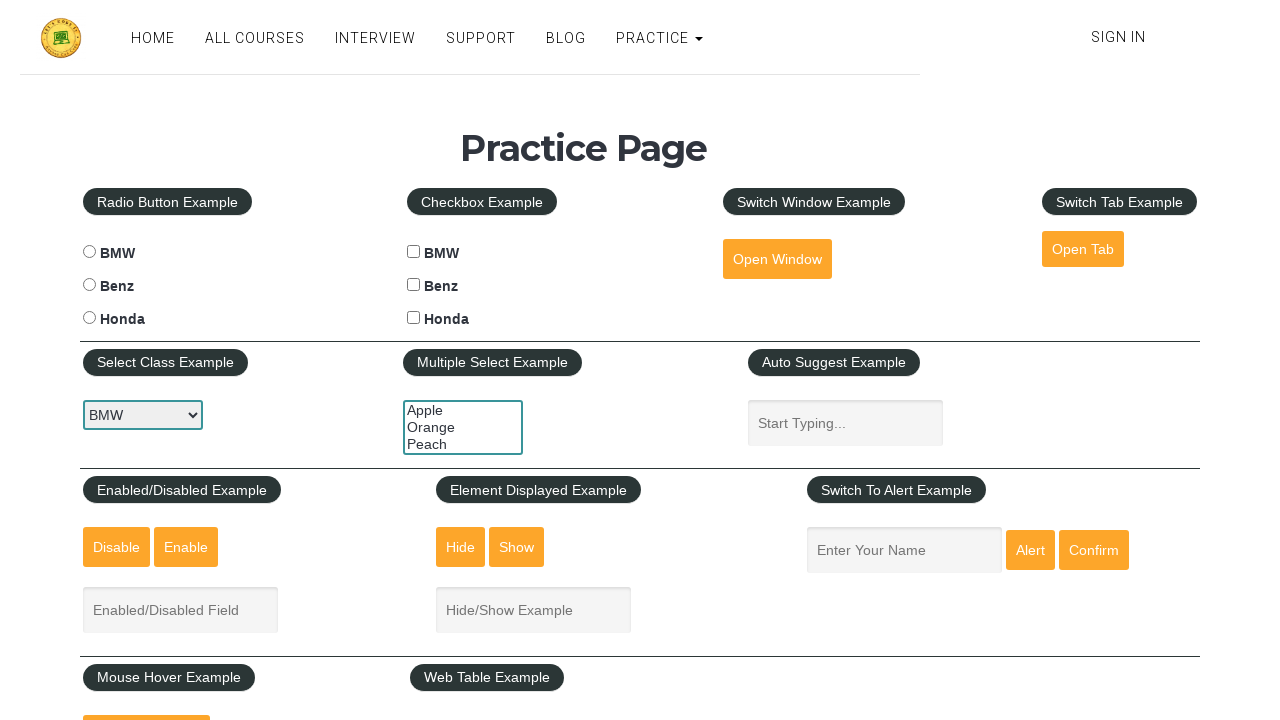

Stored reference to original page/window
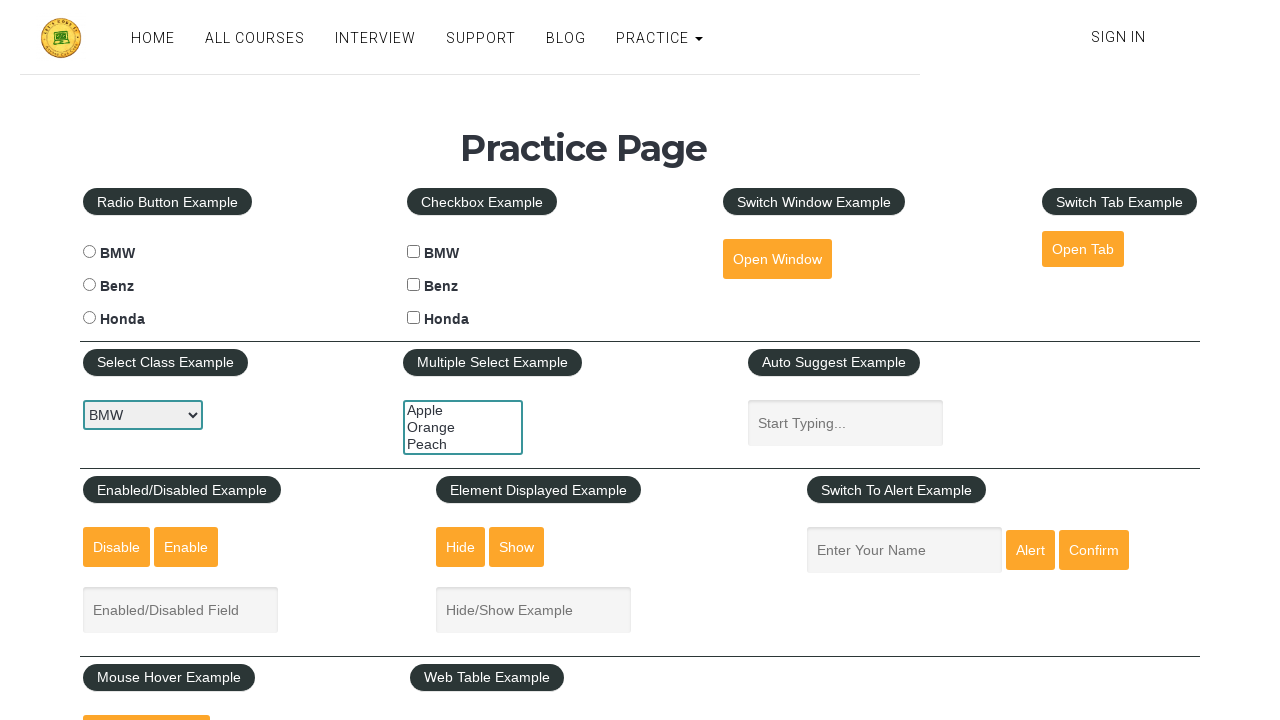

Clicked button to open new window at (777, 259) on #openwindow
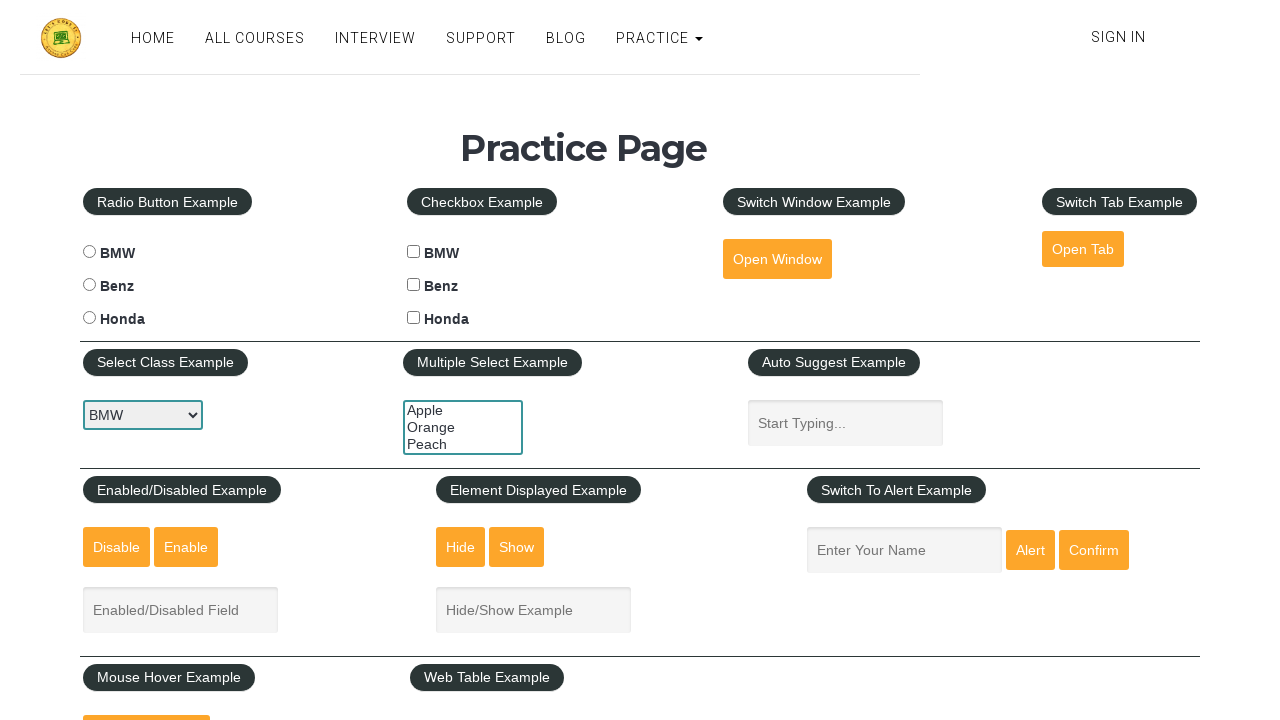

Captured new page/window reference
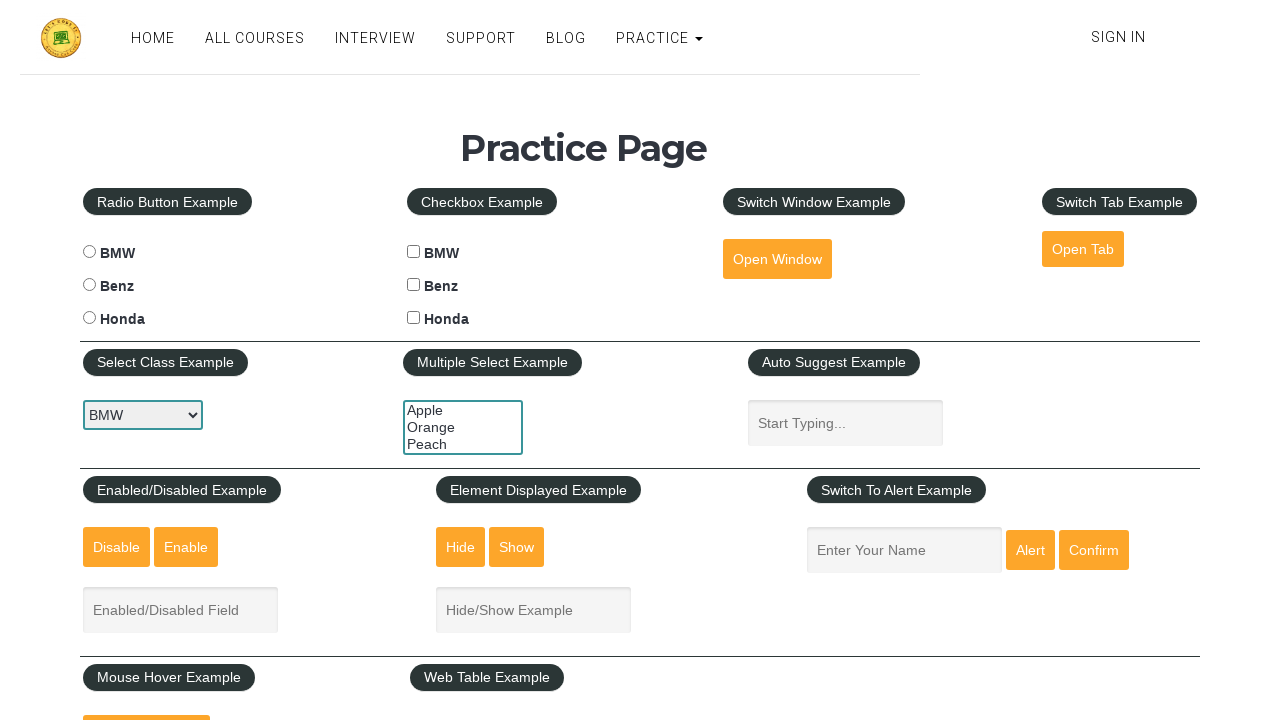

New page loaded successfully
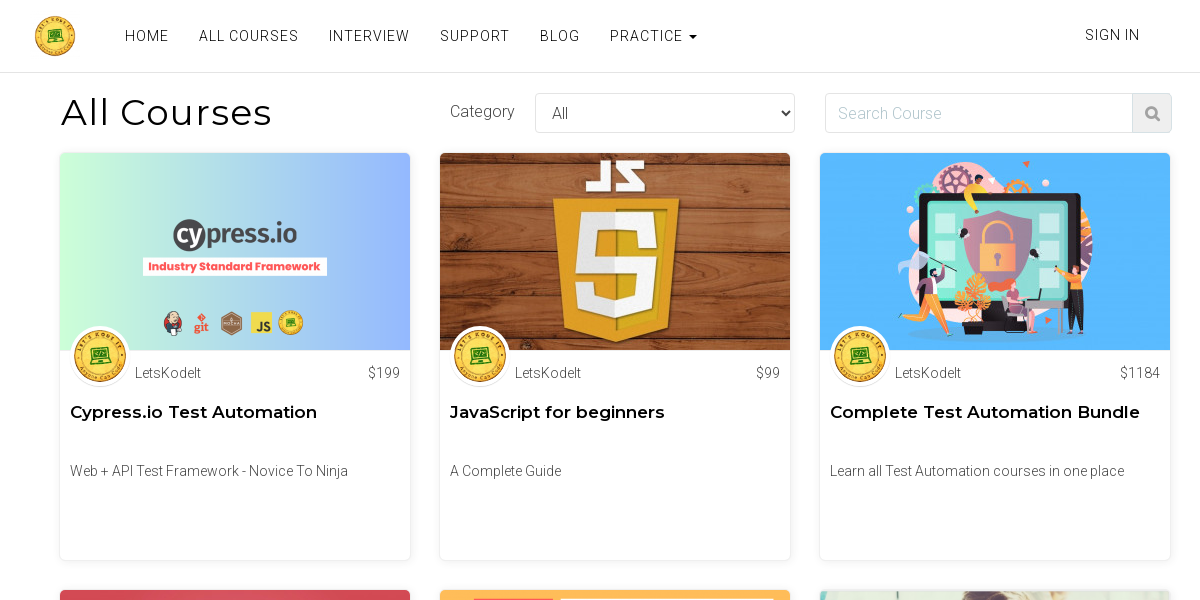

Clicked login/enroll button in new window navbar at (1112, 35) on xpath=//*[@id="navbar-inverse-collapse"]/div/div/a
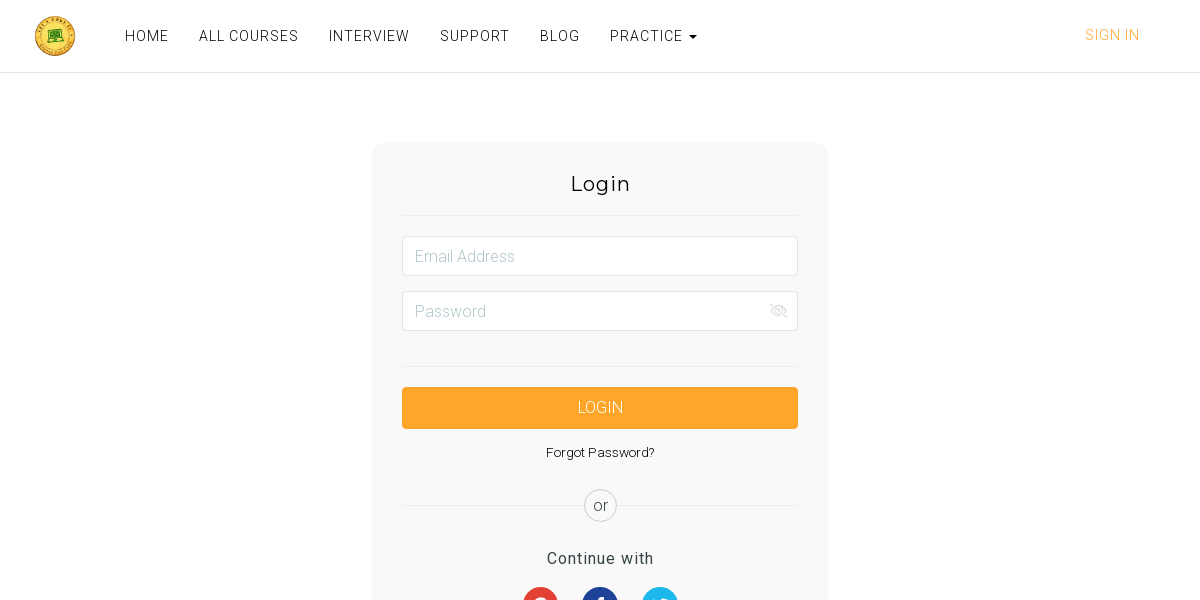

Waited 2 seconds for action to complete
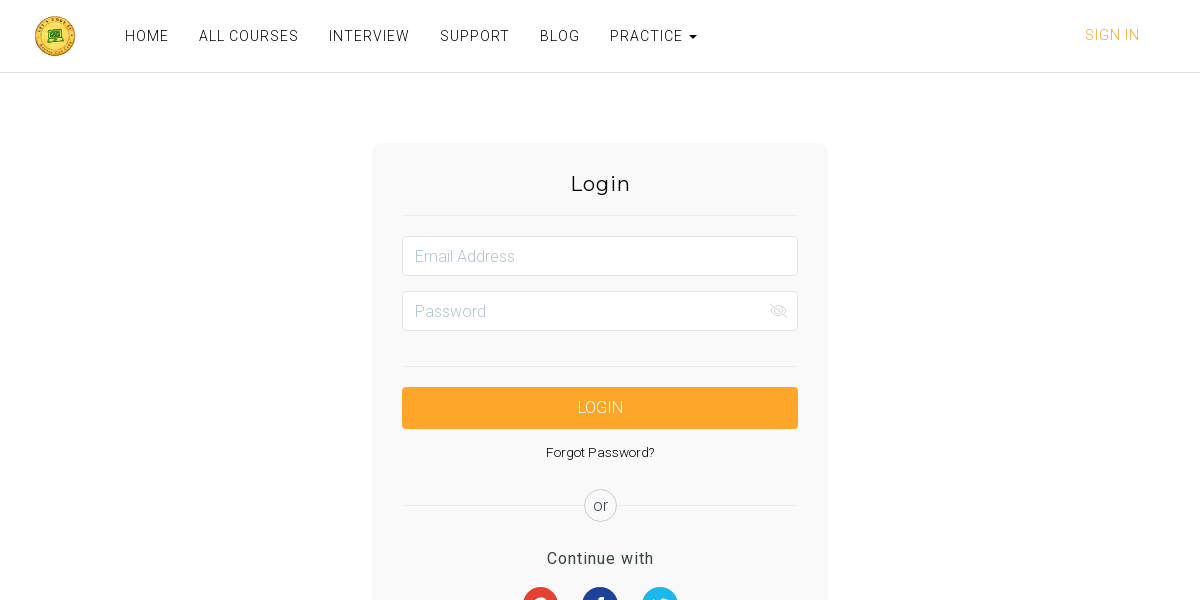

Switched back to original window and clicked BMW radio button at (89, 252) on #bmwradio
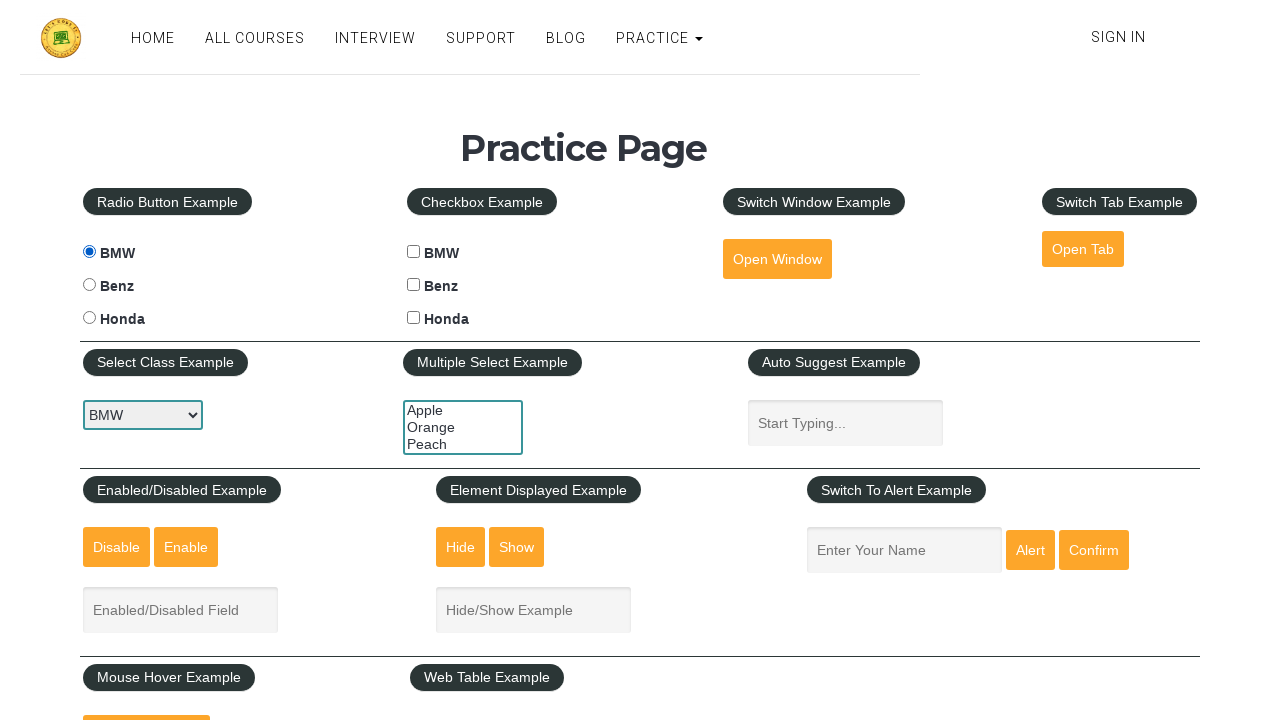

Closed new window
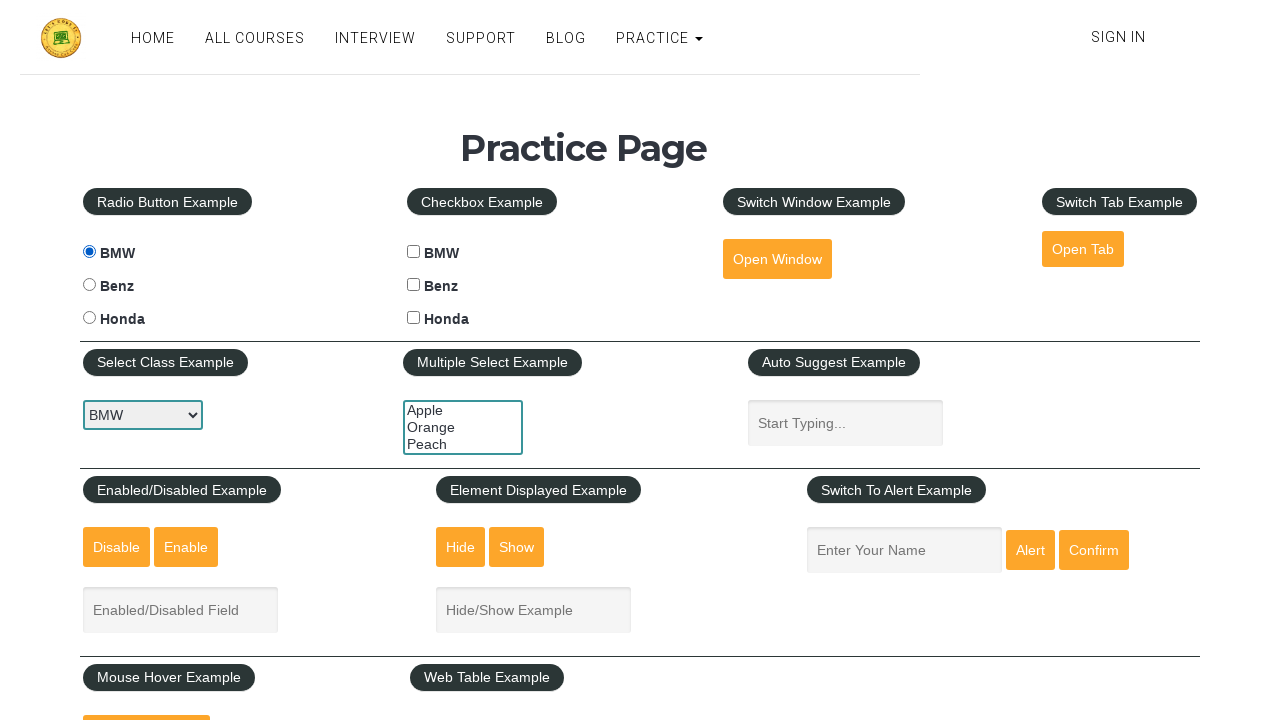

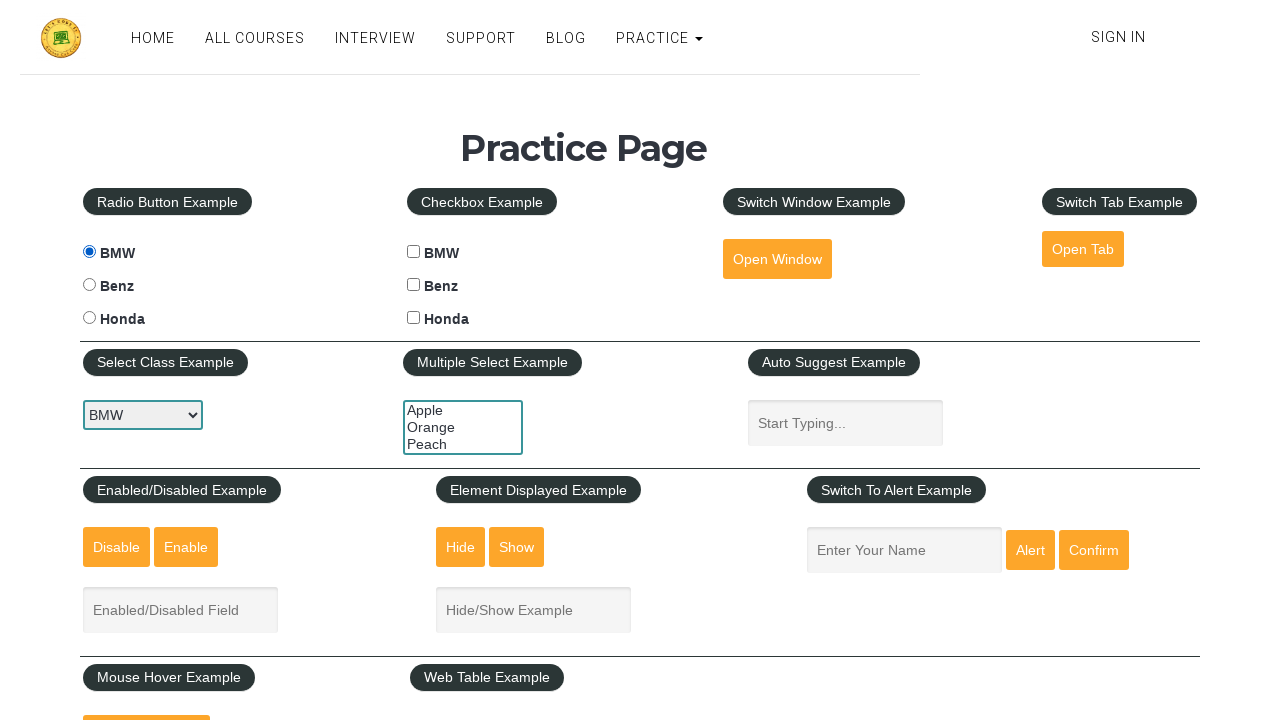